Tests drag and drop functionality on jQuery UI demo page by dragging an element and dropping it onto a target droppable area within an iframe

Starting URL: https://jqueryui.com/droppable/

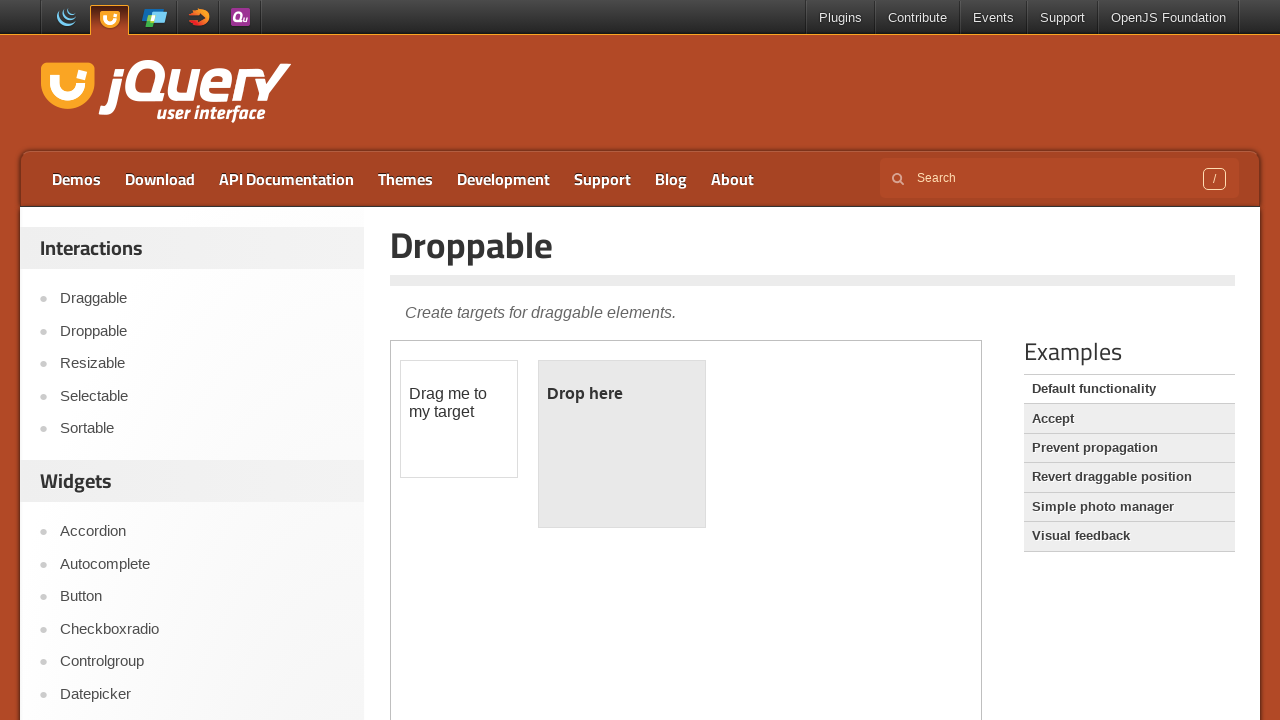

Navigated to jQuery UI droppable demo page
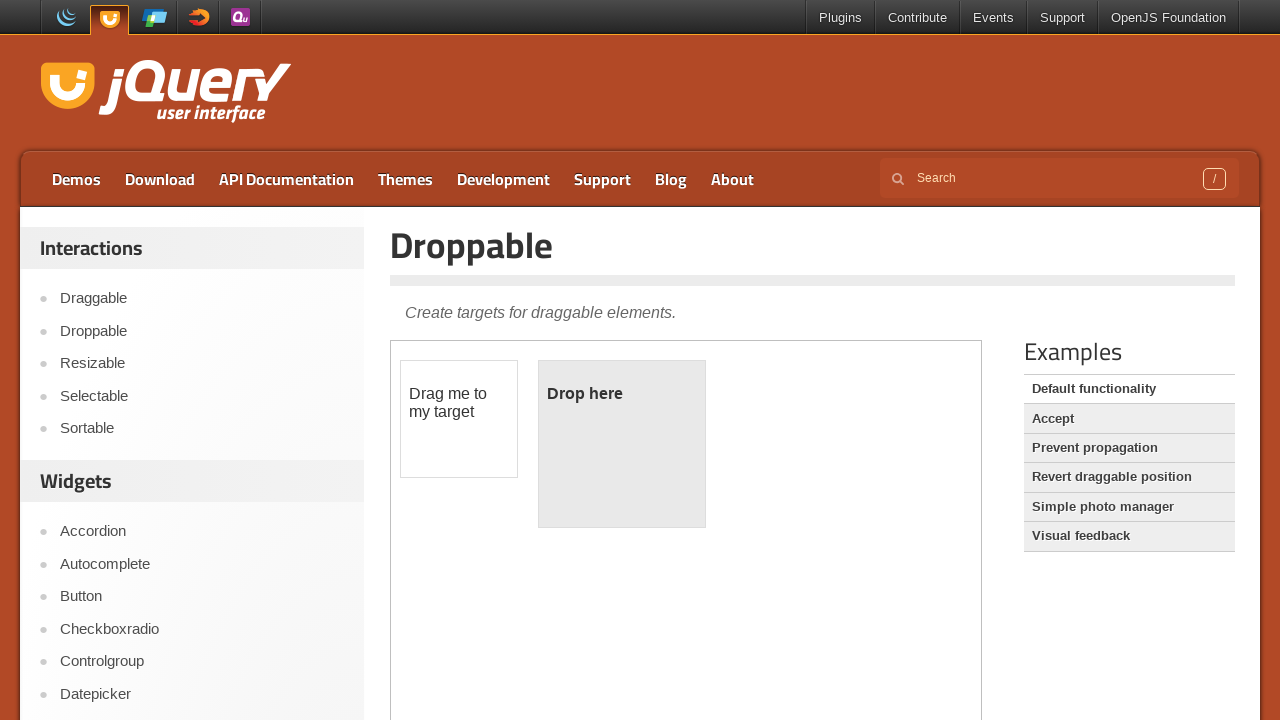

Located the demo iframe
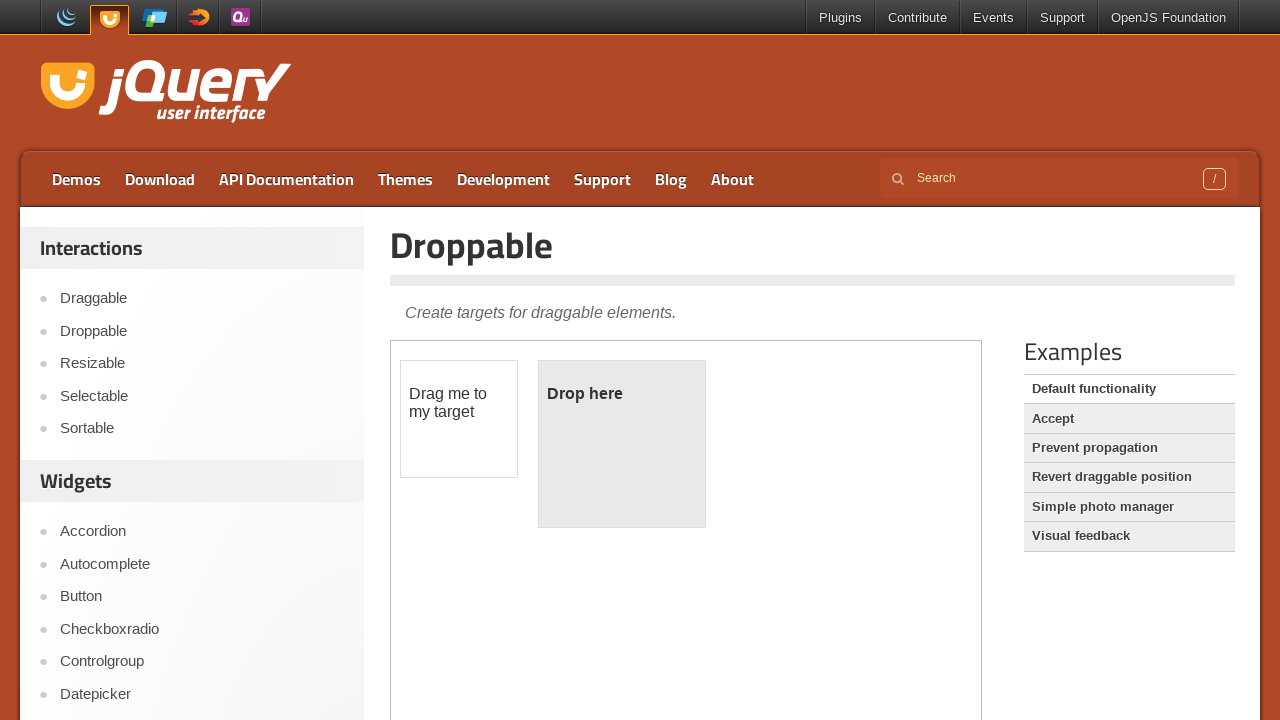

Located the draggable element within iframe
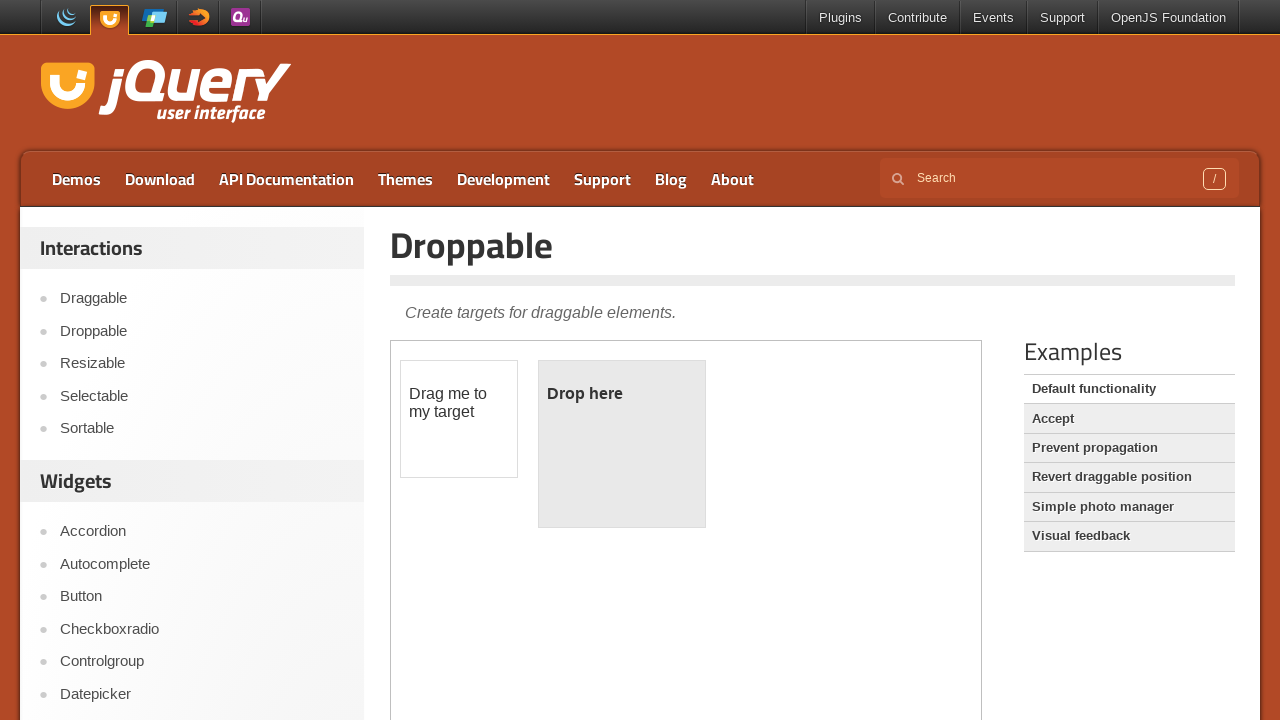

Located the droppable target element within iframe
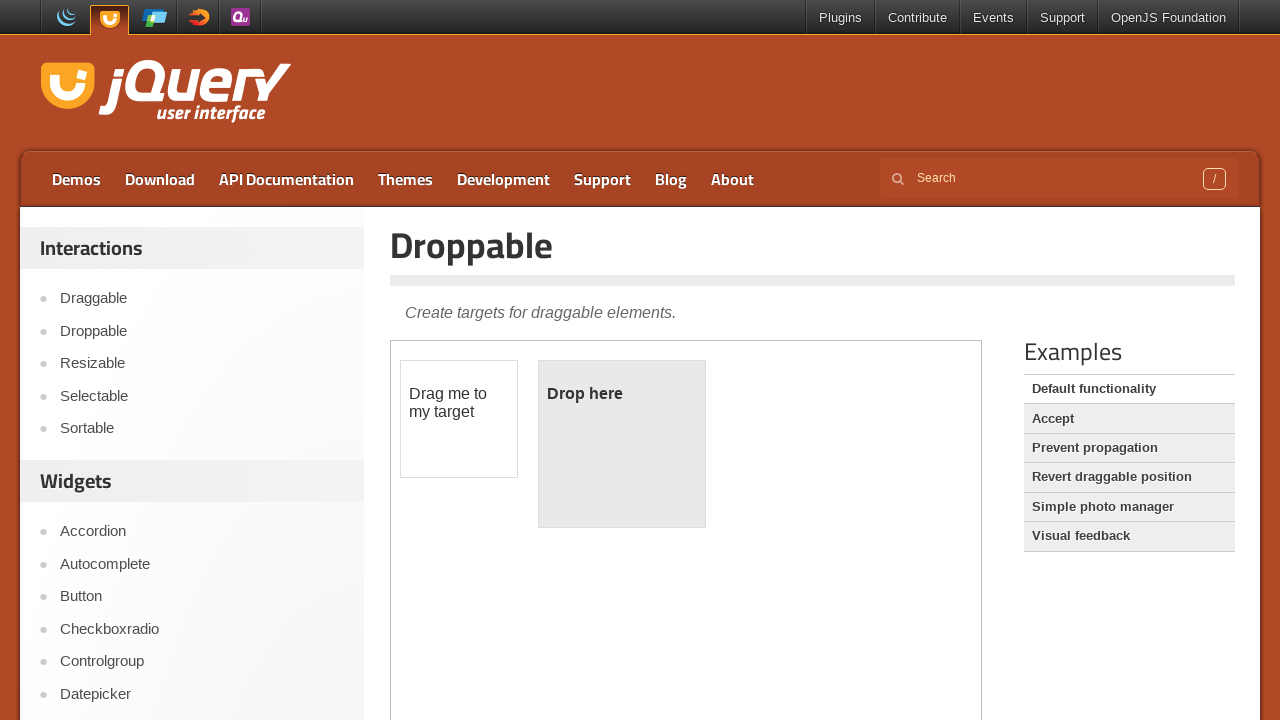

Dragged element from draggable area to droppable target at (622, 444)
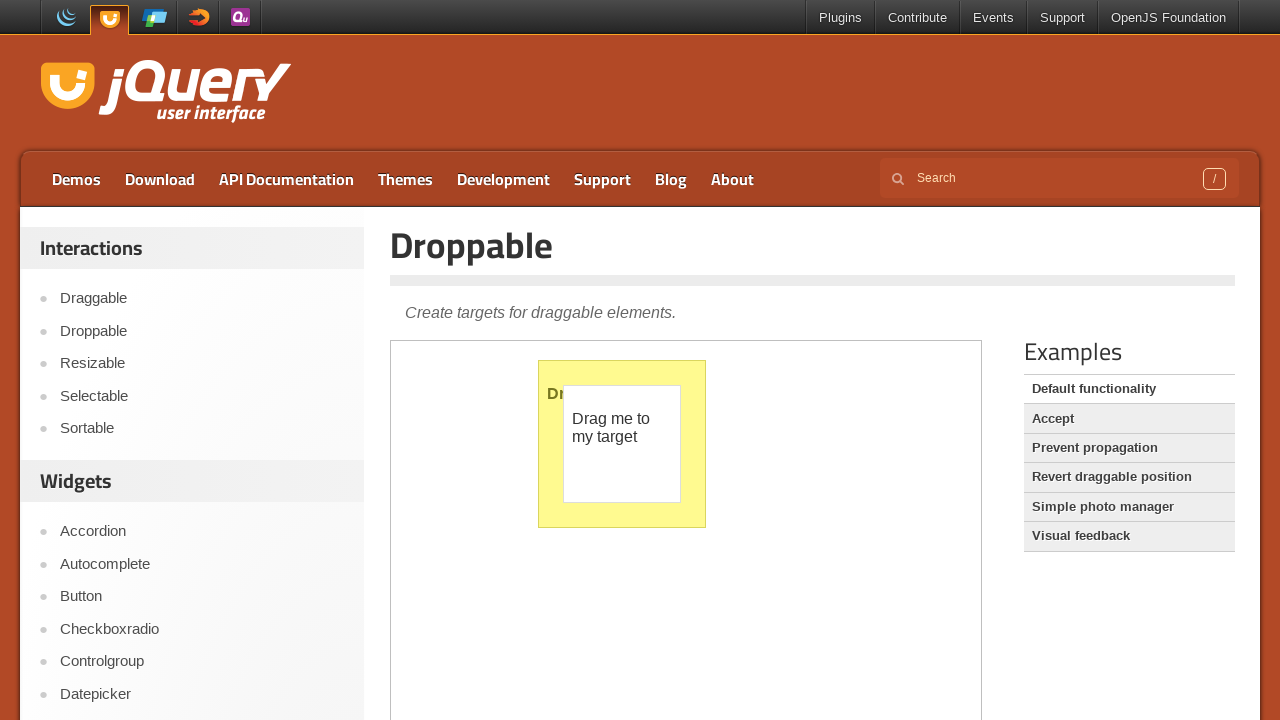

Verified droppable element is present after drop action completed
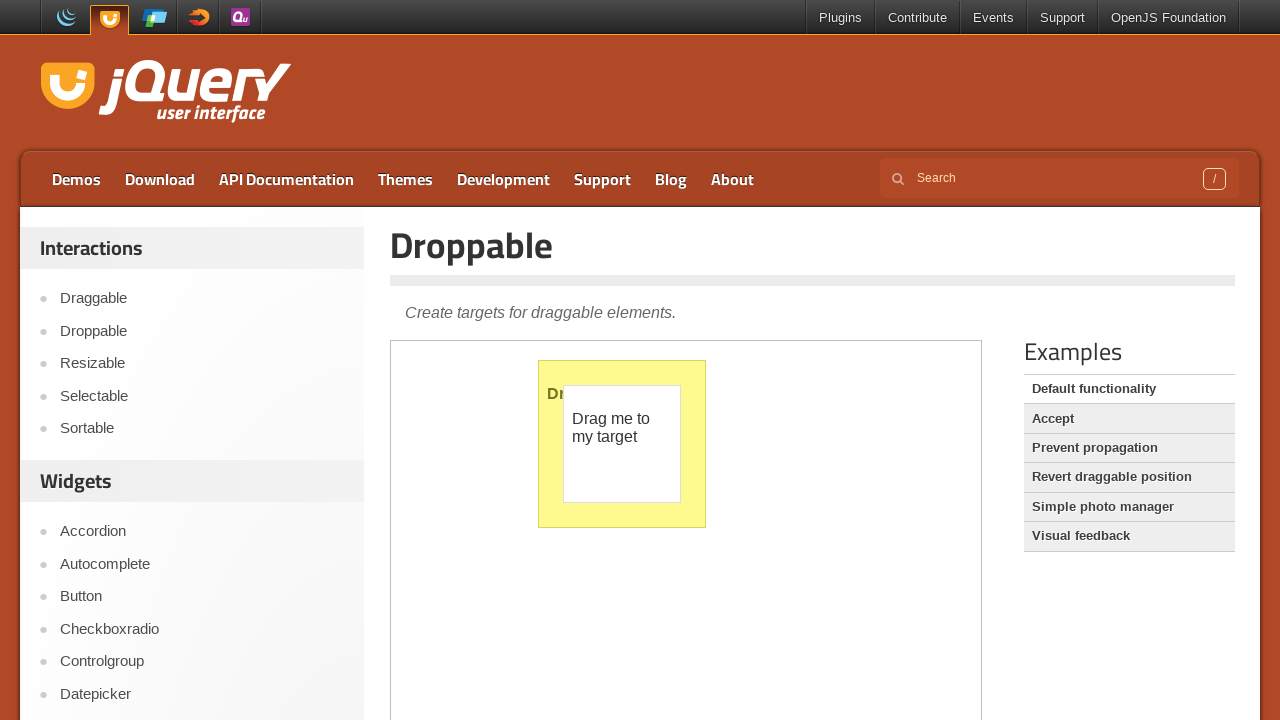

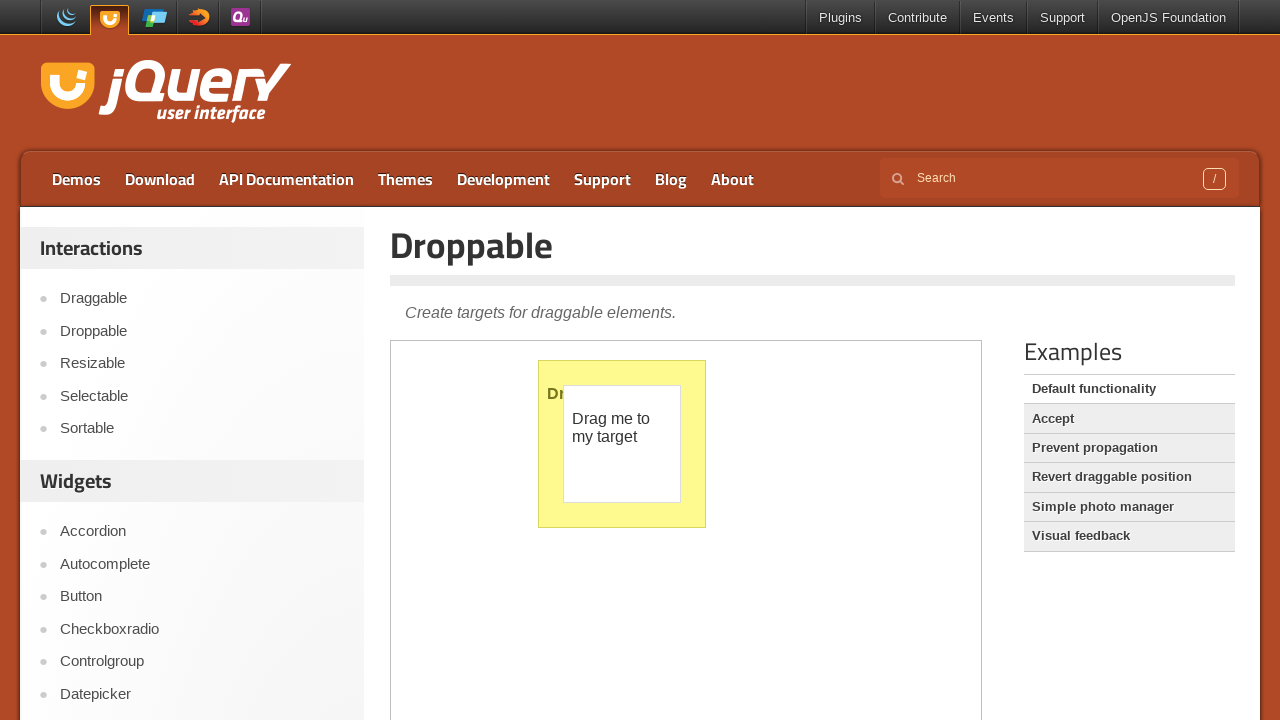